Navigates to RCV Academy training page and clicks on the second paragraph element on the page

Starting URL: https://training.rcvacademy.com/

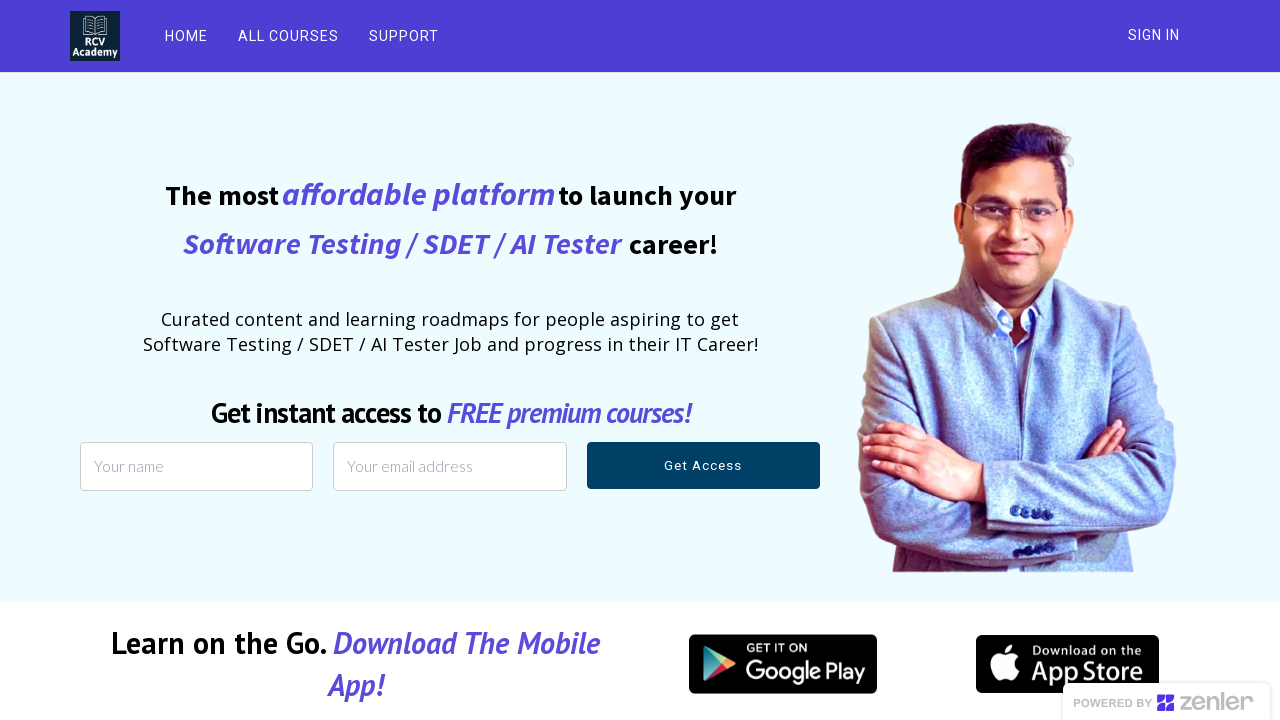

Navigated to RCV Academy training page and waited for paragraph elements to load
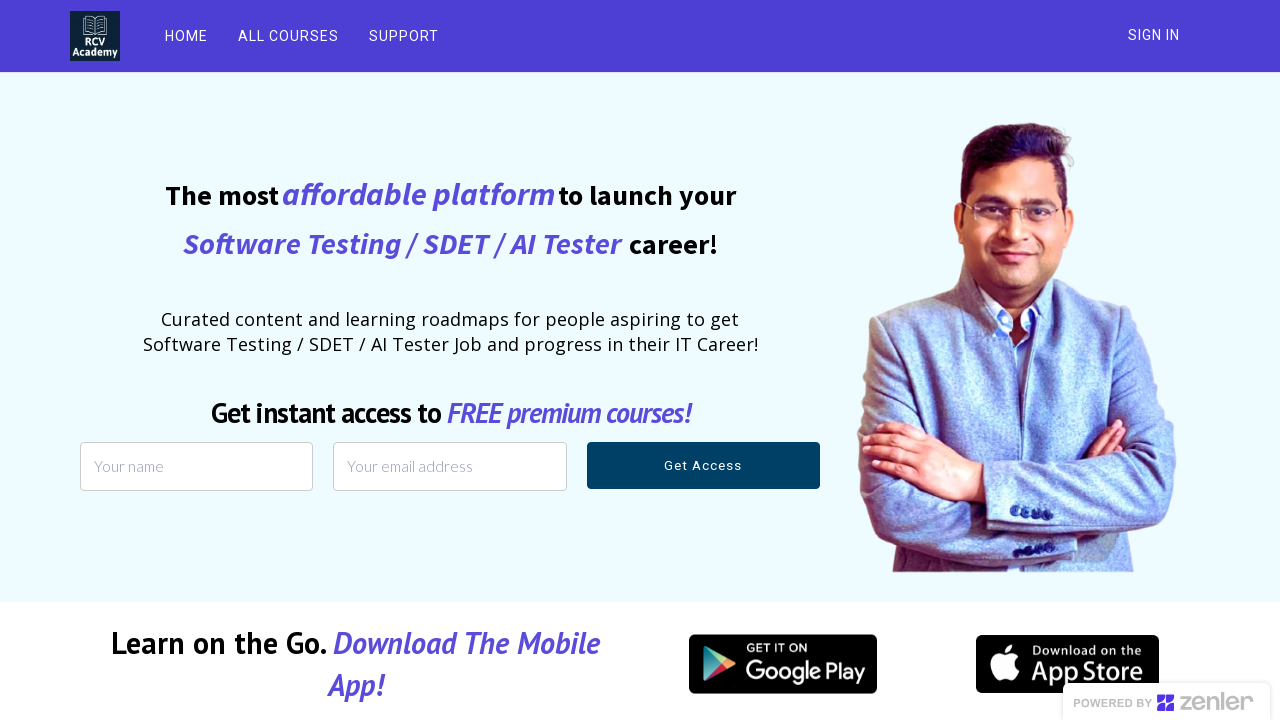

Clicked on the second paragraph element on the page at (106, 361) on p >> nth=1
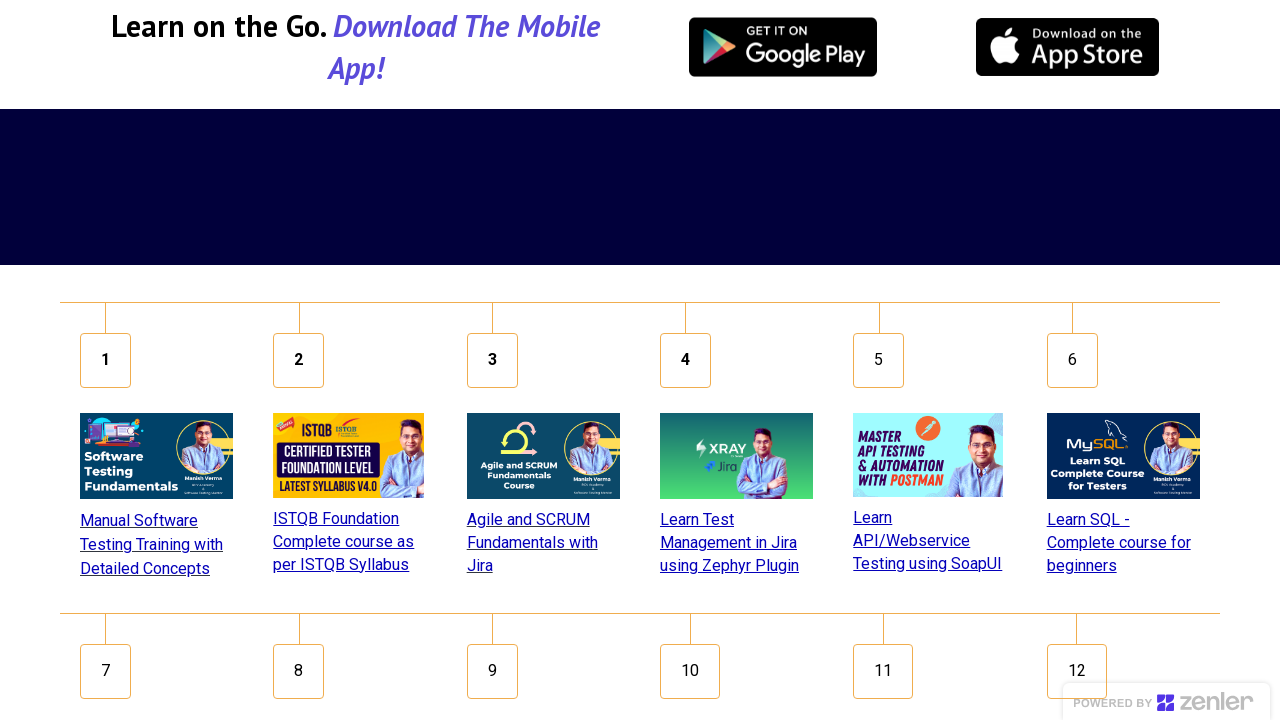

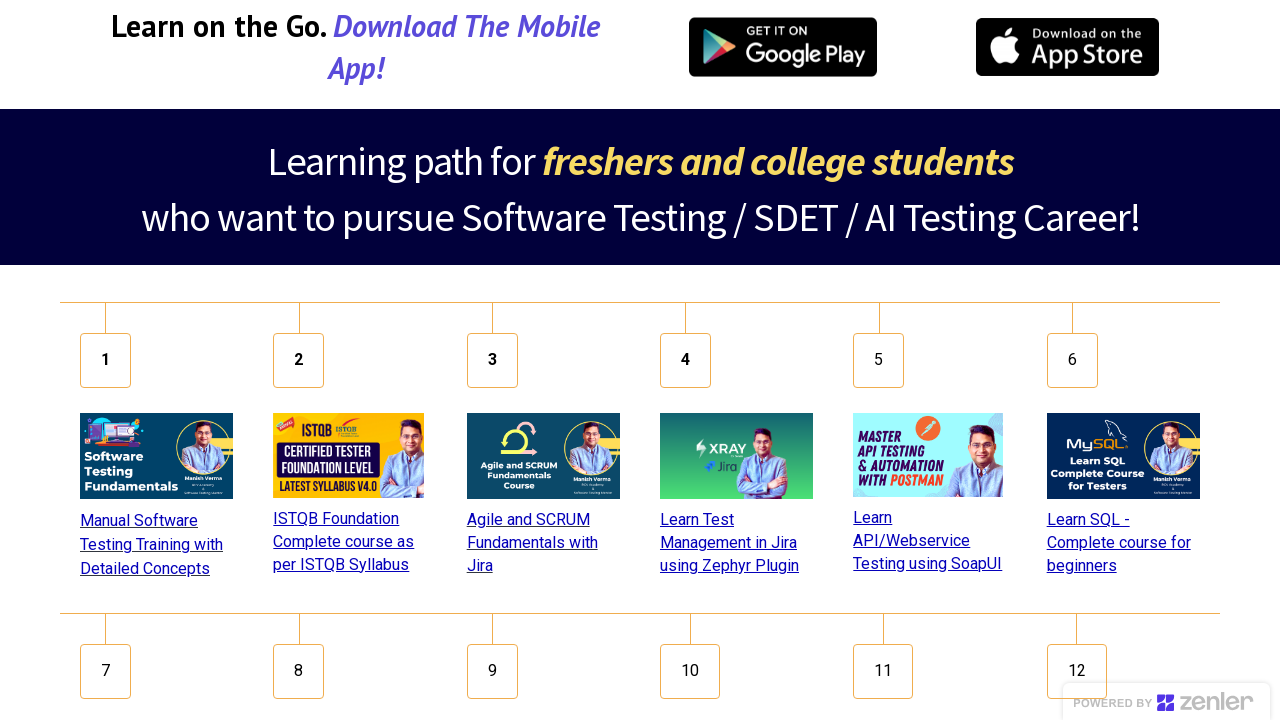